Tests a complete e-commerce purchase flow on Sauce Demo site: login with demo credentials, add item to cart, checkout, and complete the order

Starting URL: https://www.saucedemo.com/

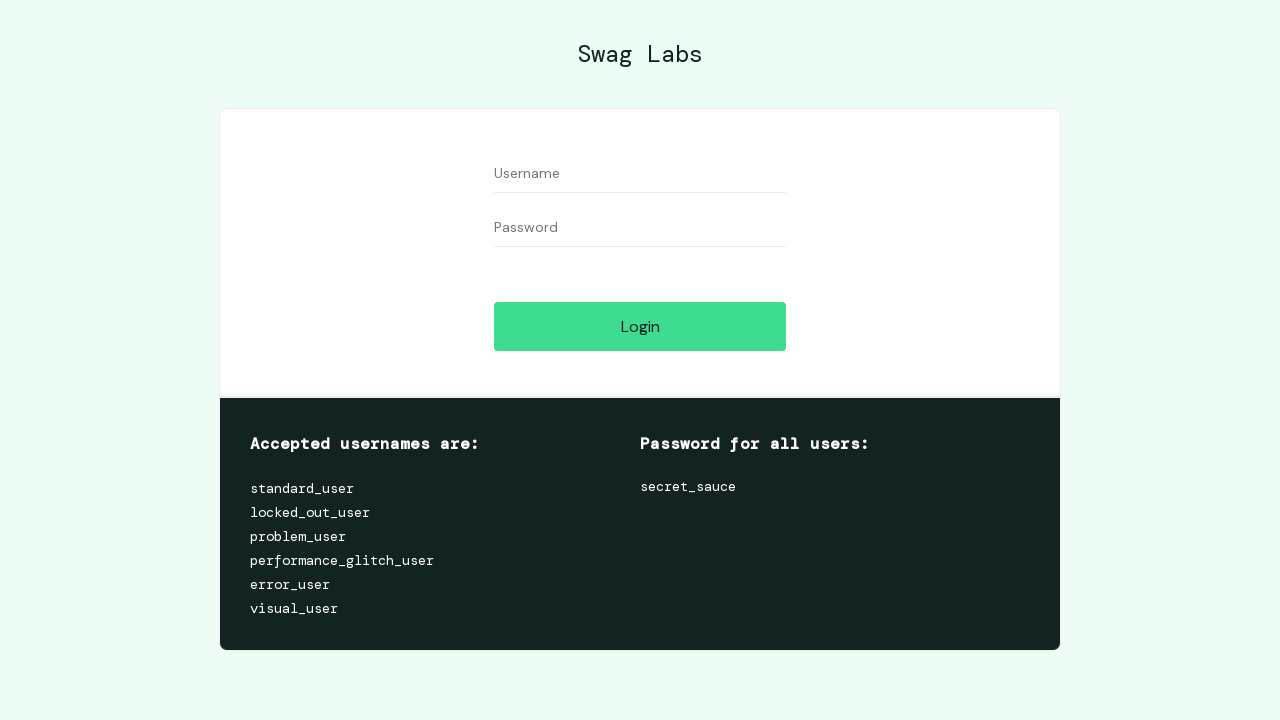

Filled username field with 'standard_user' on #user-name
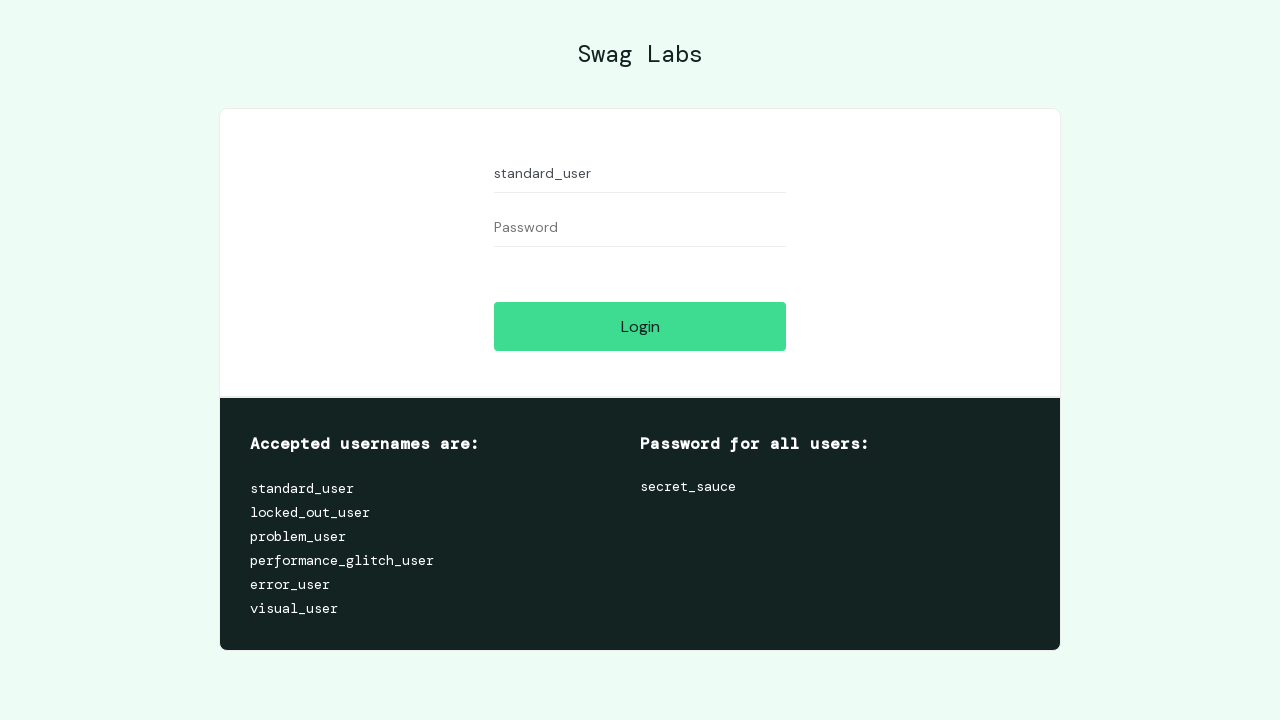

Filled password field with 'secret_sauce' on #password
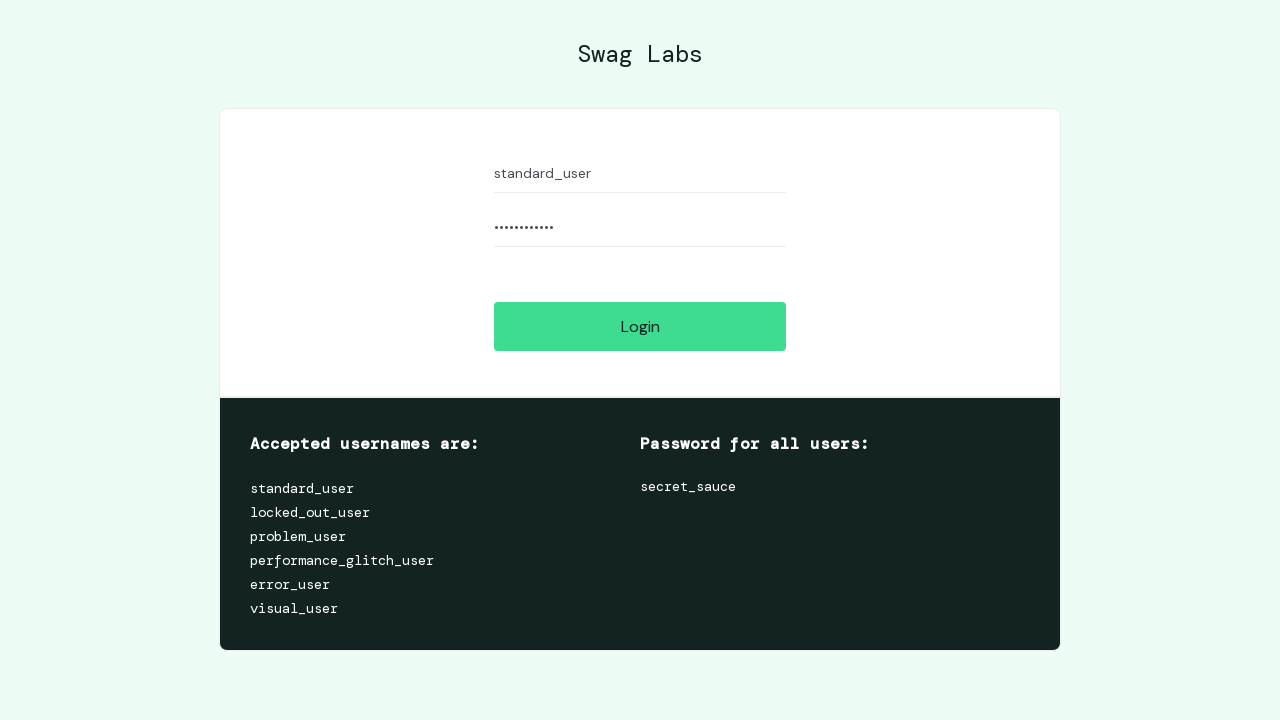

Clicked login button at (640, 326) on #login-button
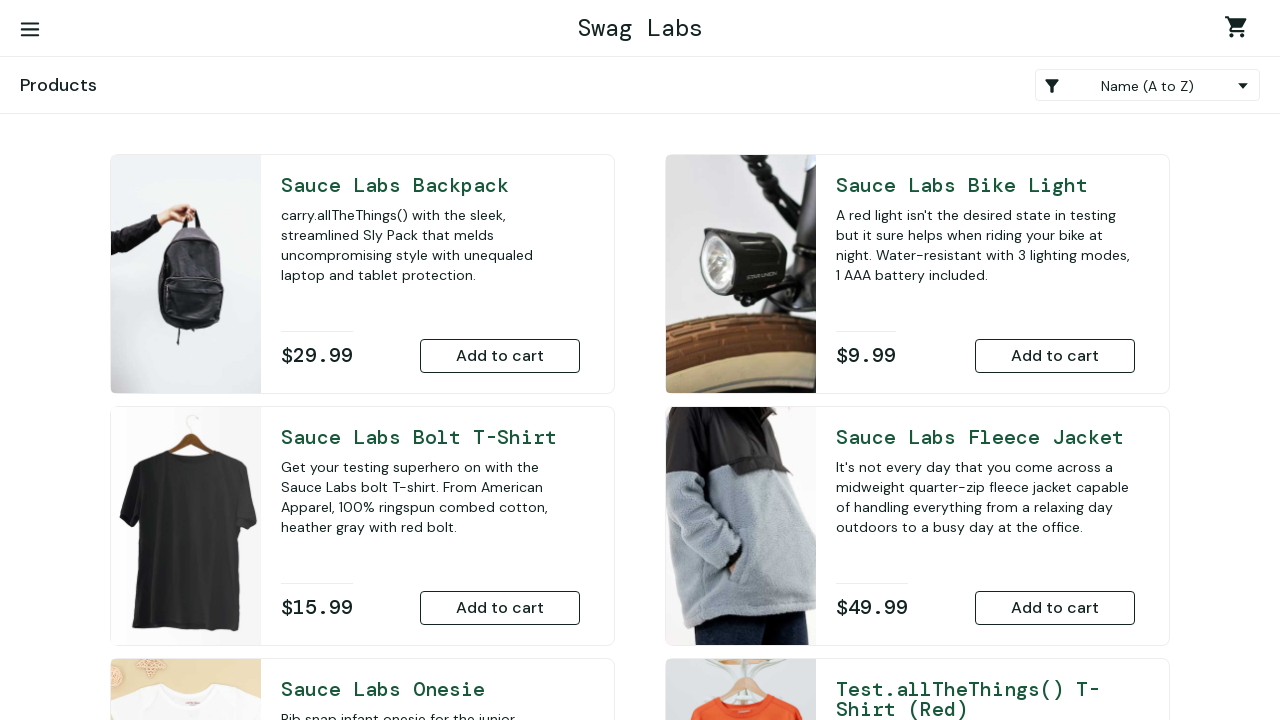

Added first item to cart at (500, 356) on (//button[contains(@class,'btn btn_primary btn_small btn_inventory')])[1]
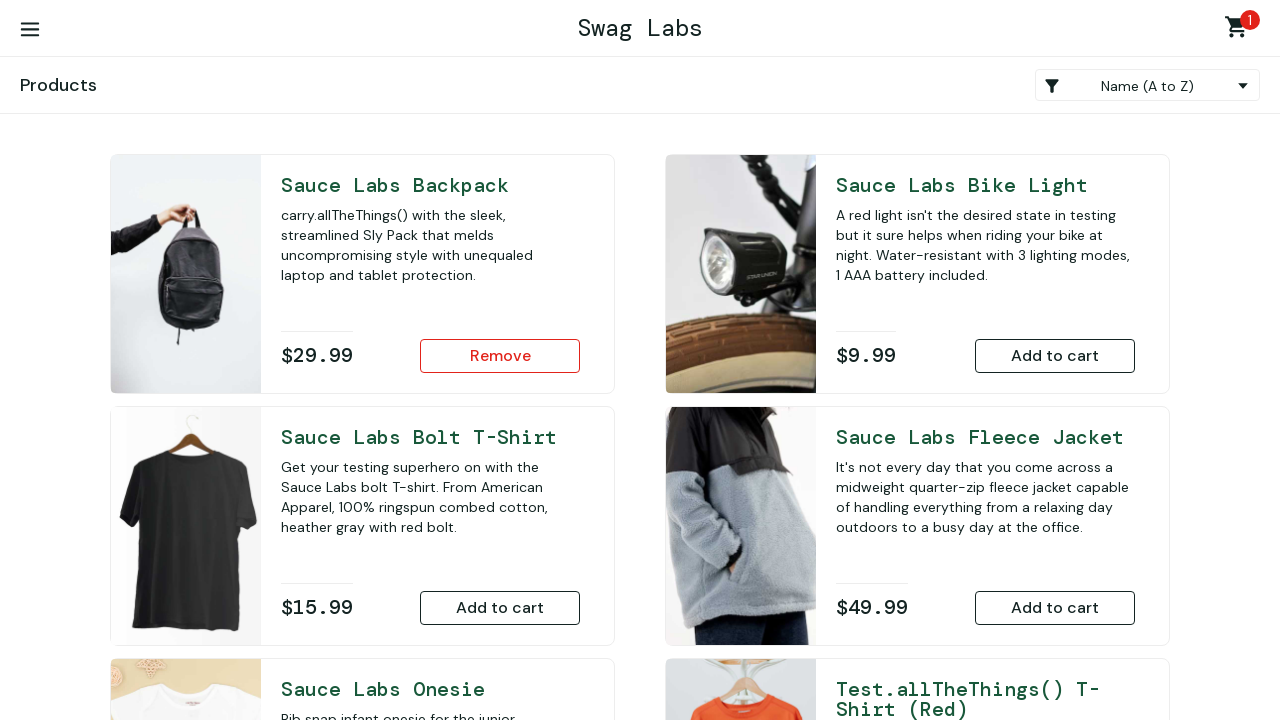

Navigated to shopping cart at (1240, 30) on xpath=//a[contains(@class,'shopping_cart_link')]
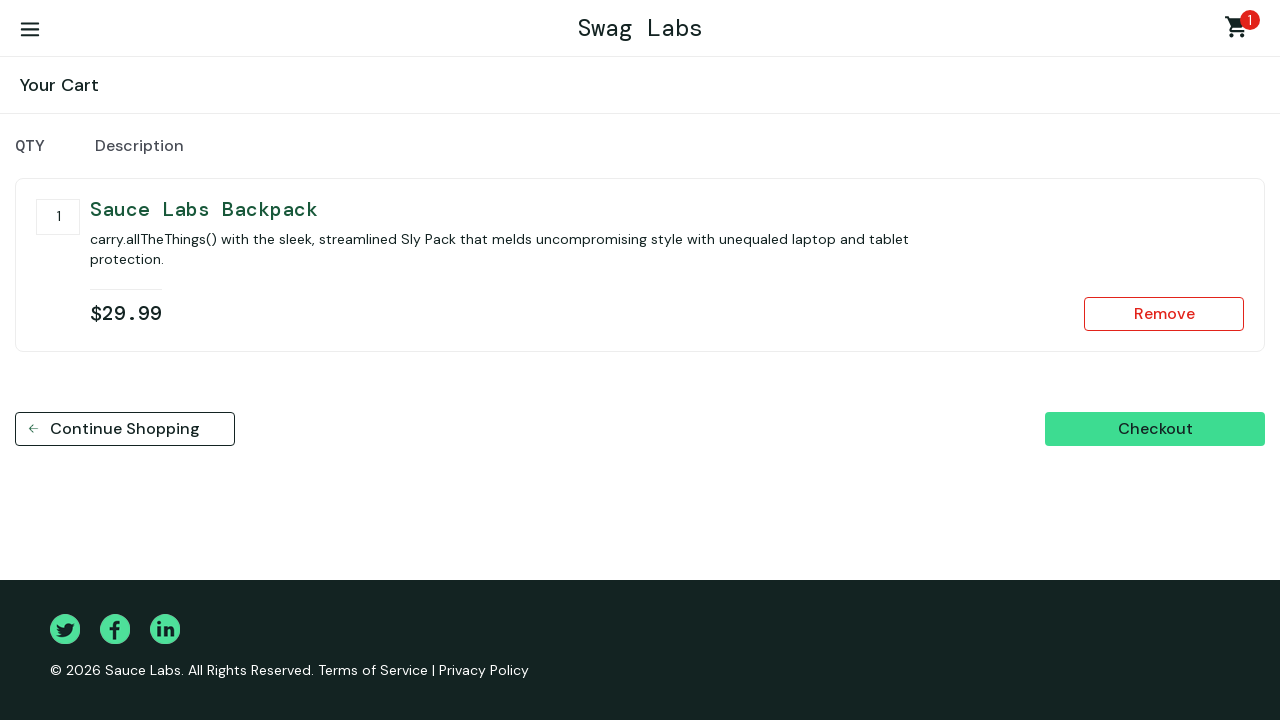

Clicked checkout button at (1155, 429) on #checkout
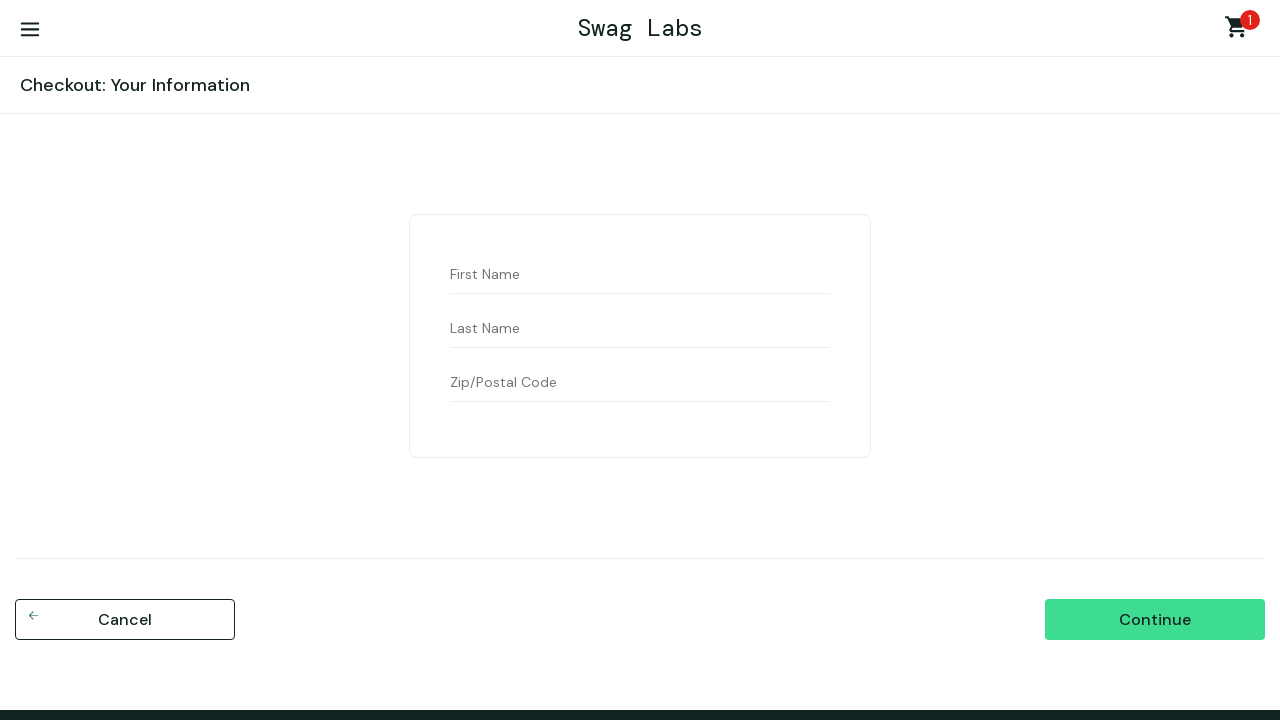

Filled first name field with 'John' on #first-name
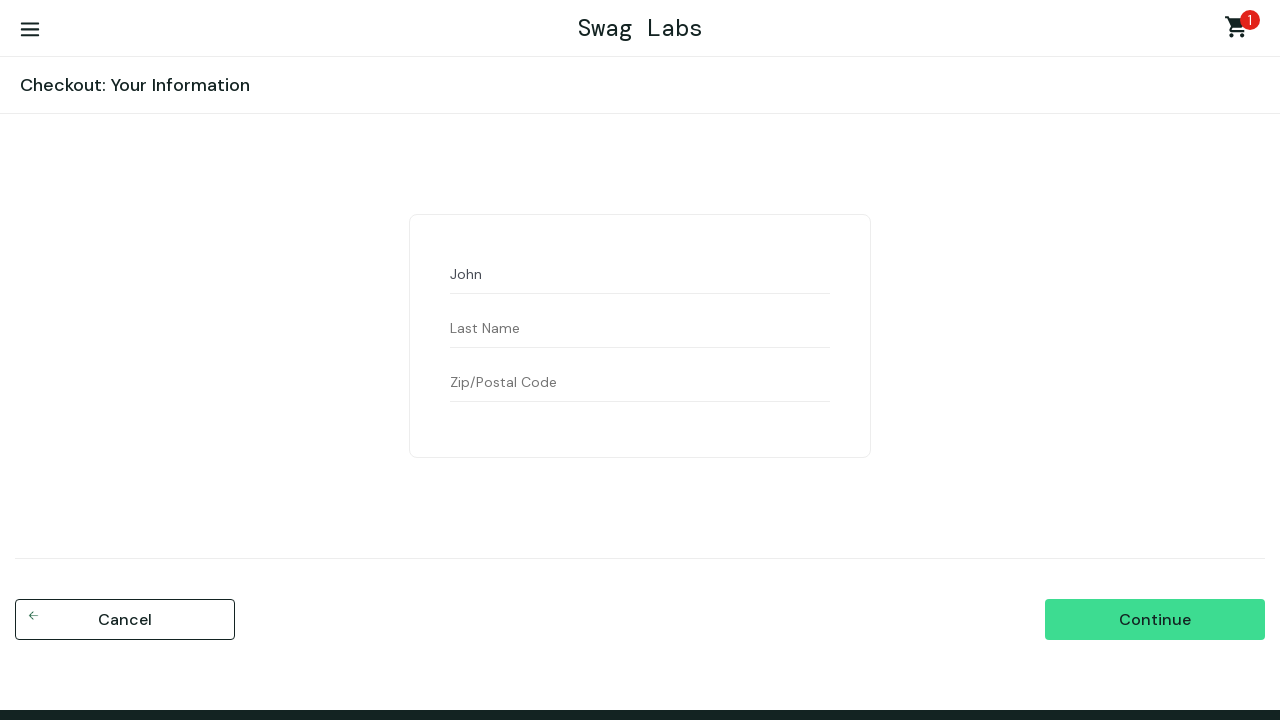

Filled last name field with 'Smith' on #last-name
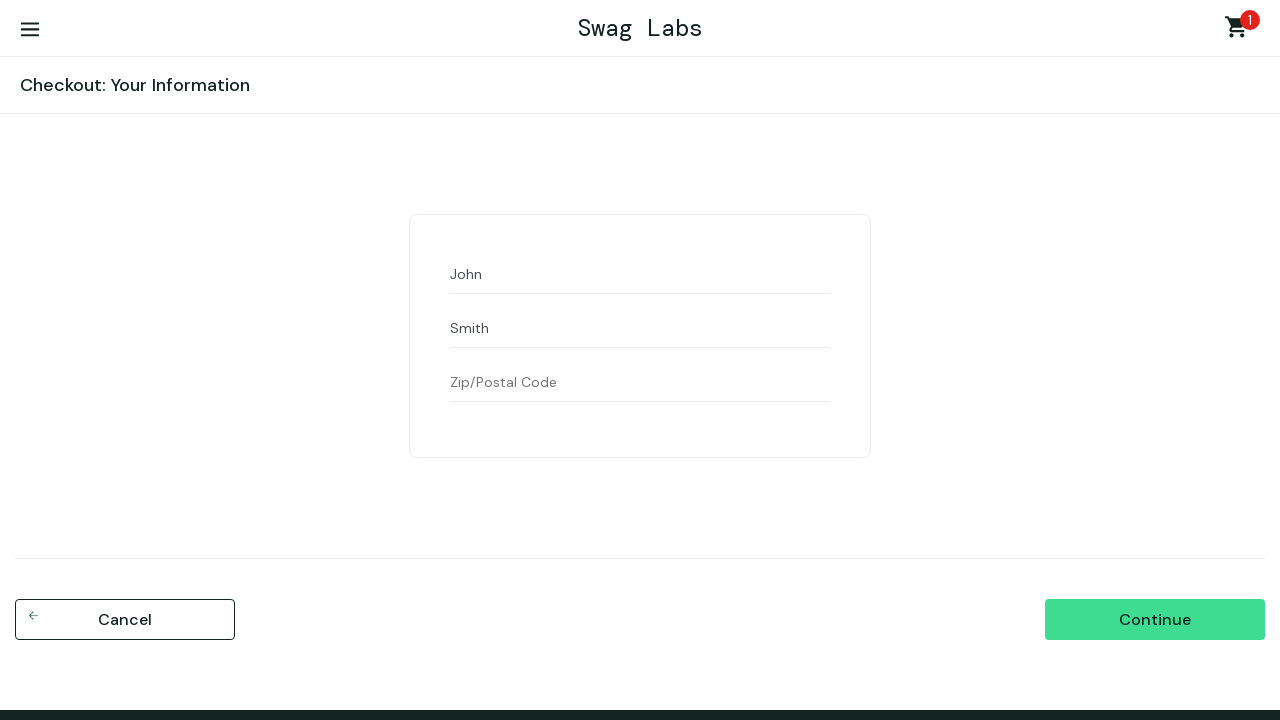

Filled postal code field with '12345' on #postal-code
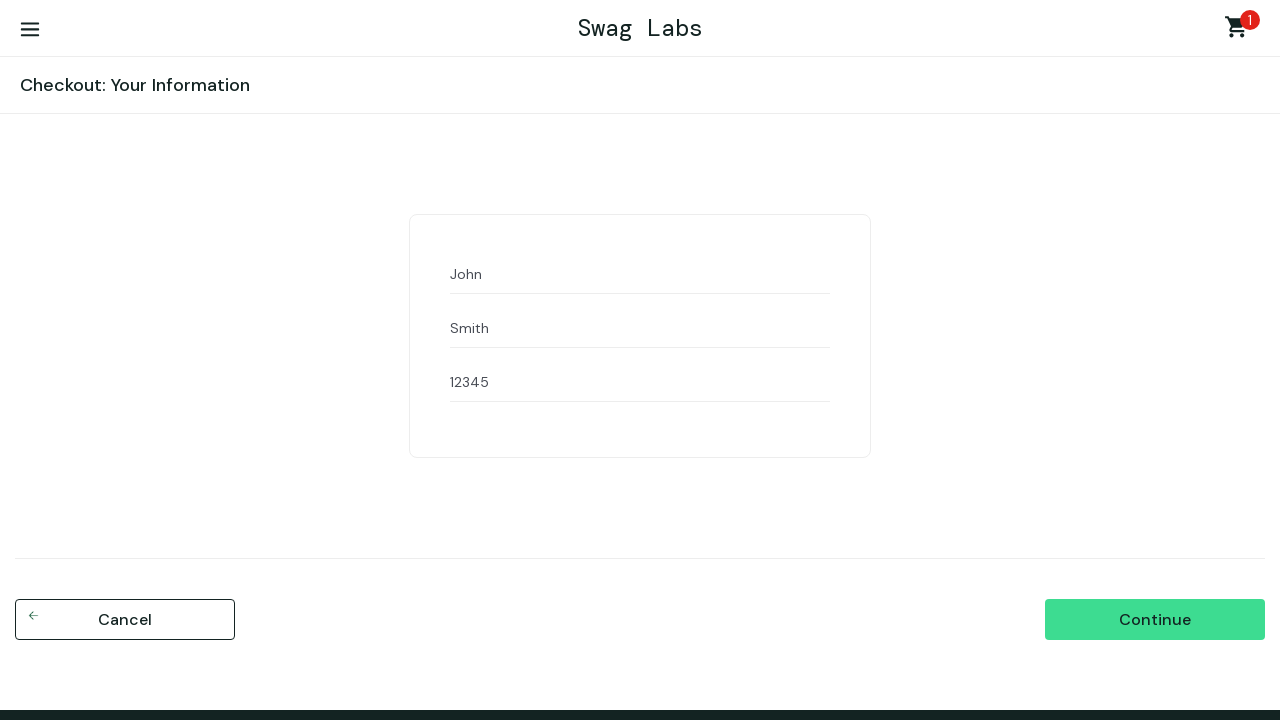

Clicked continue button to proceed to order review at (1155, 620) on #continue
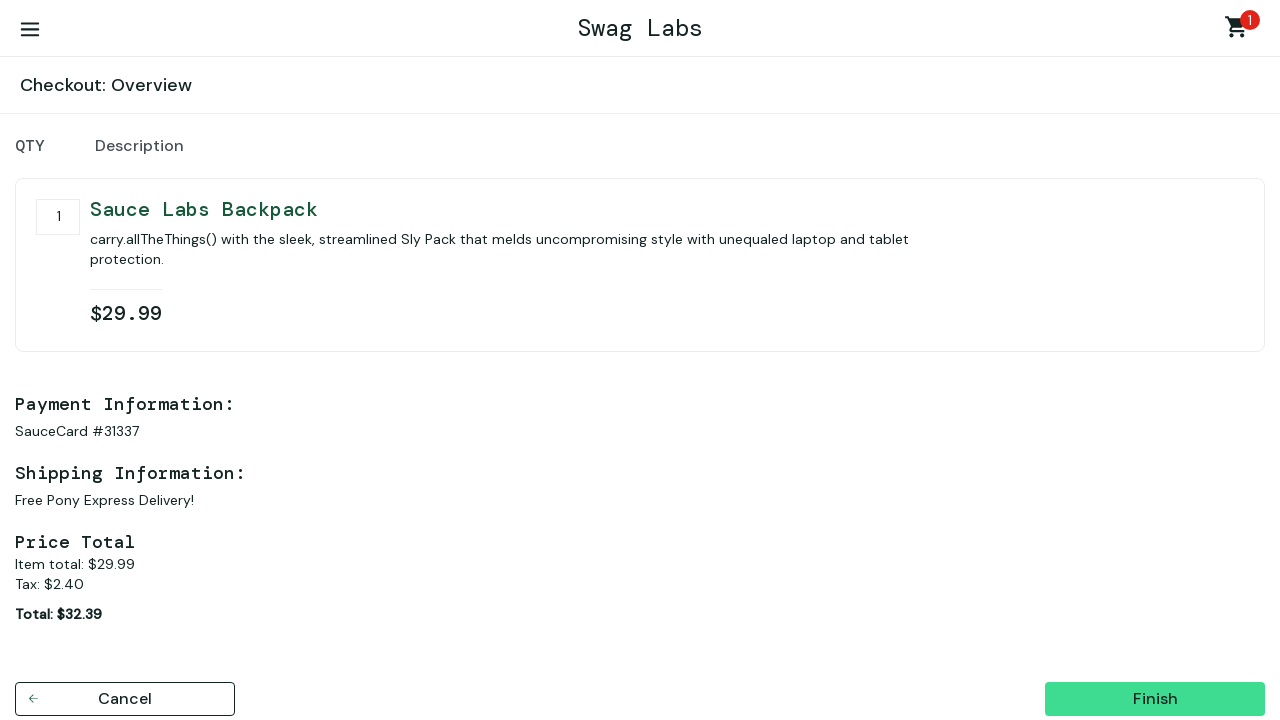

Clicked finish button to complete the order at (1155, 699) on #finish
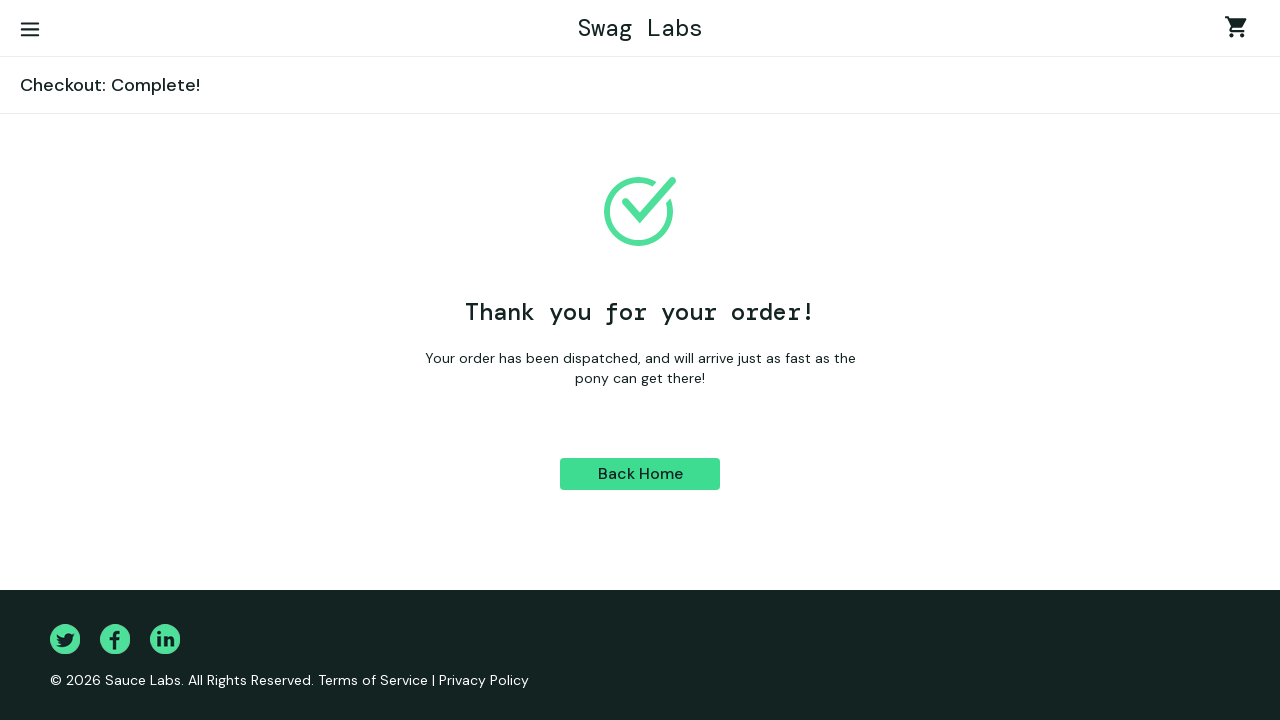

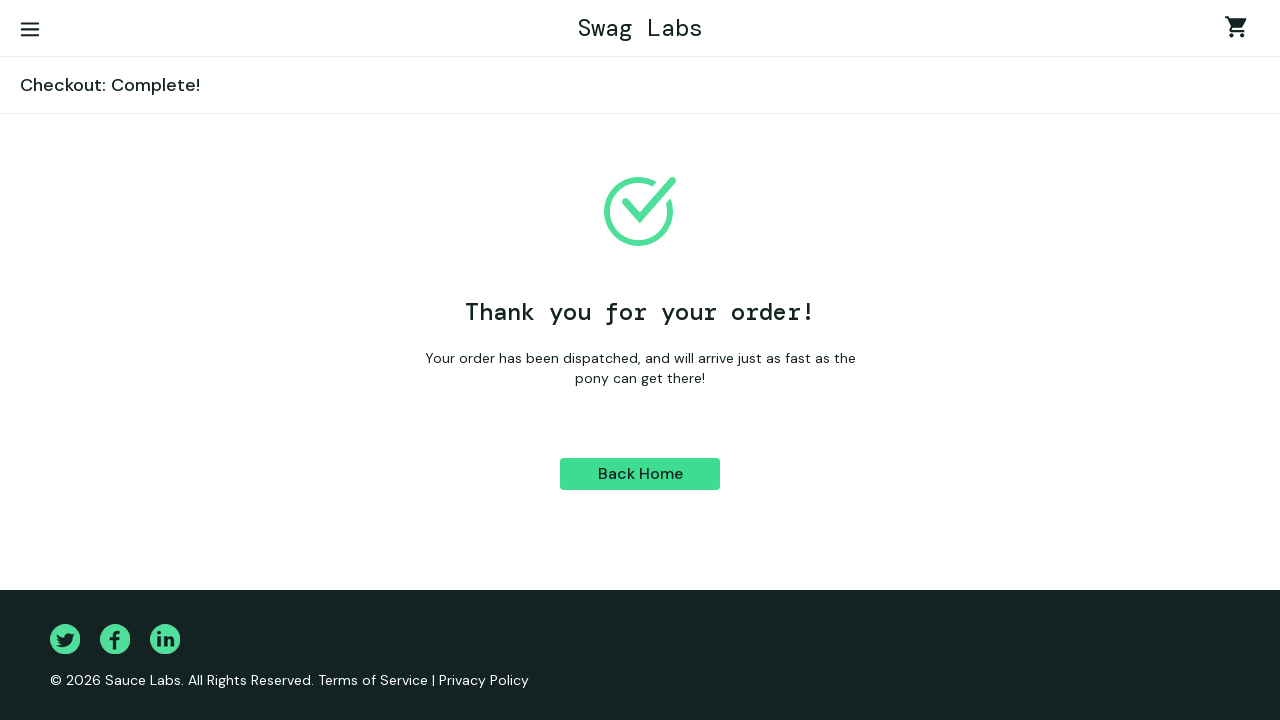